Tests file download and upload functionality by downloading a file, modifying it, and then uploading it back to the page

Starting URL: https://rahulshettyacademy.com/upload-download-test/index.html

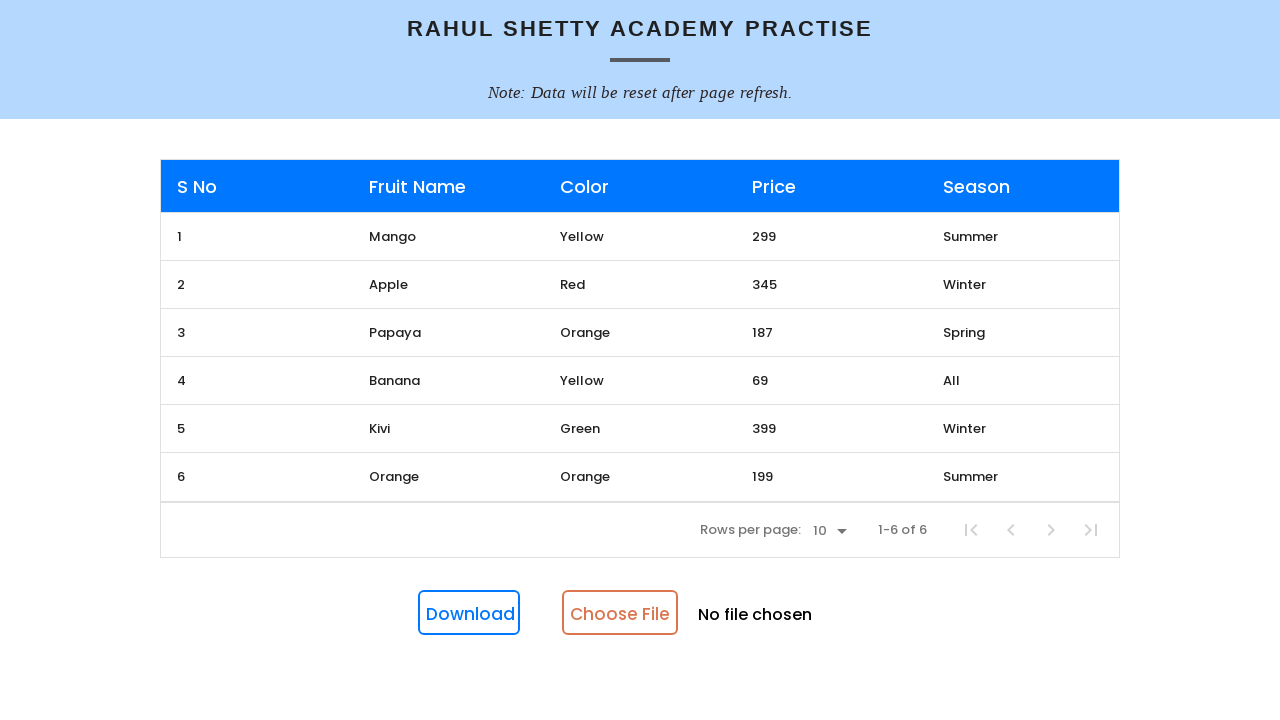

Clicked Download button and waited for file download at (469, 613) on internal:role=button[name="Download"i]
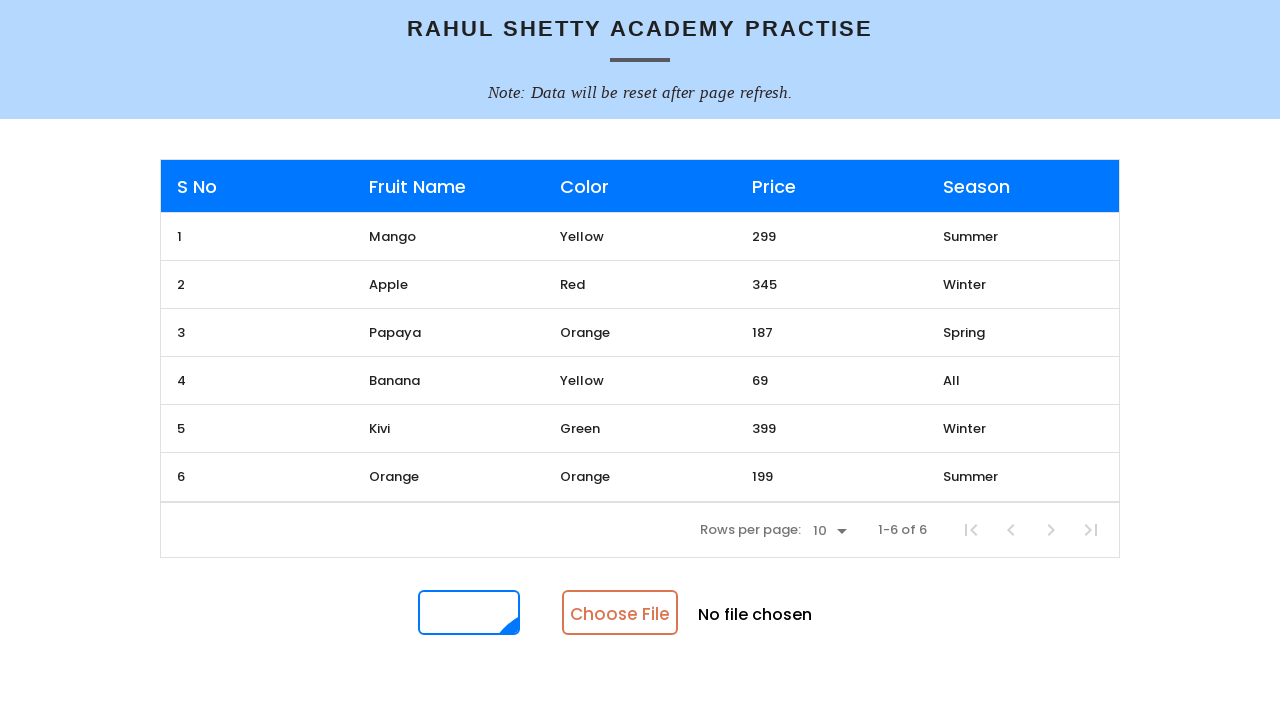

Downloaded file object obtained
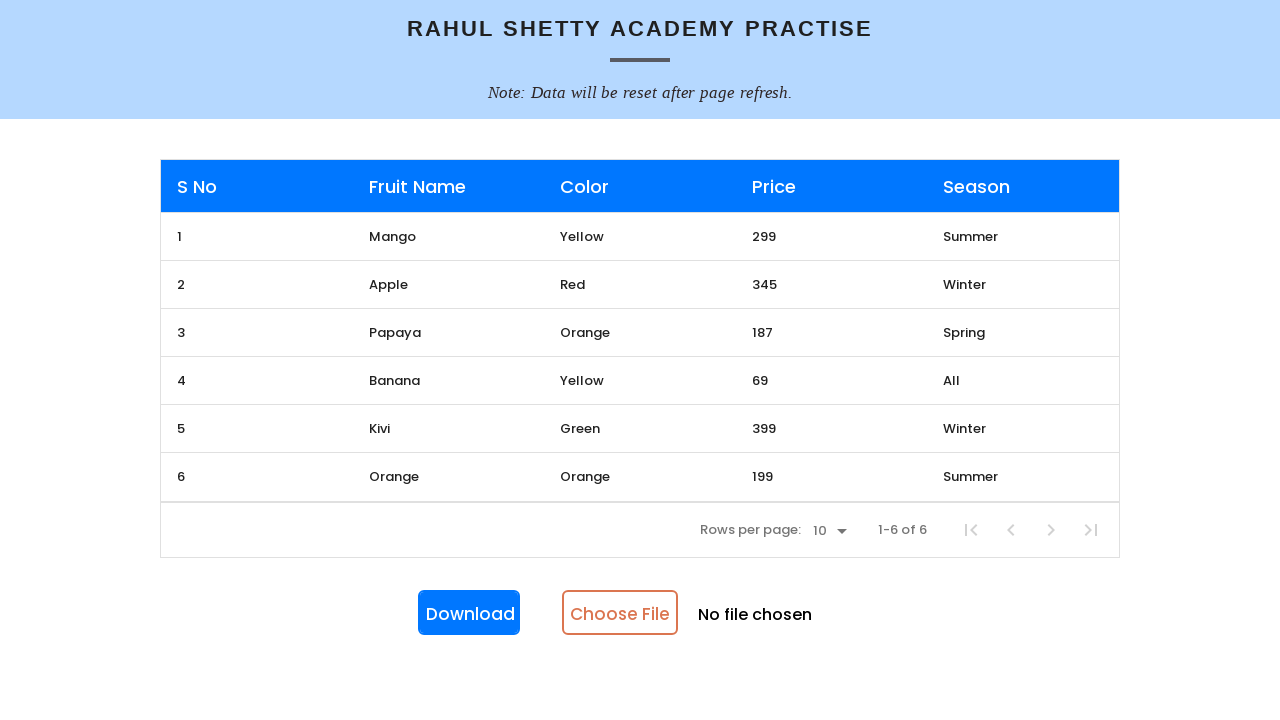

Saved downloaded file to /tmp/1772462705788_download.xlsx
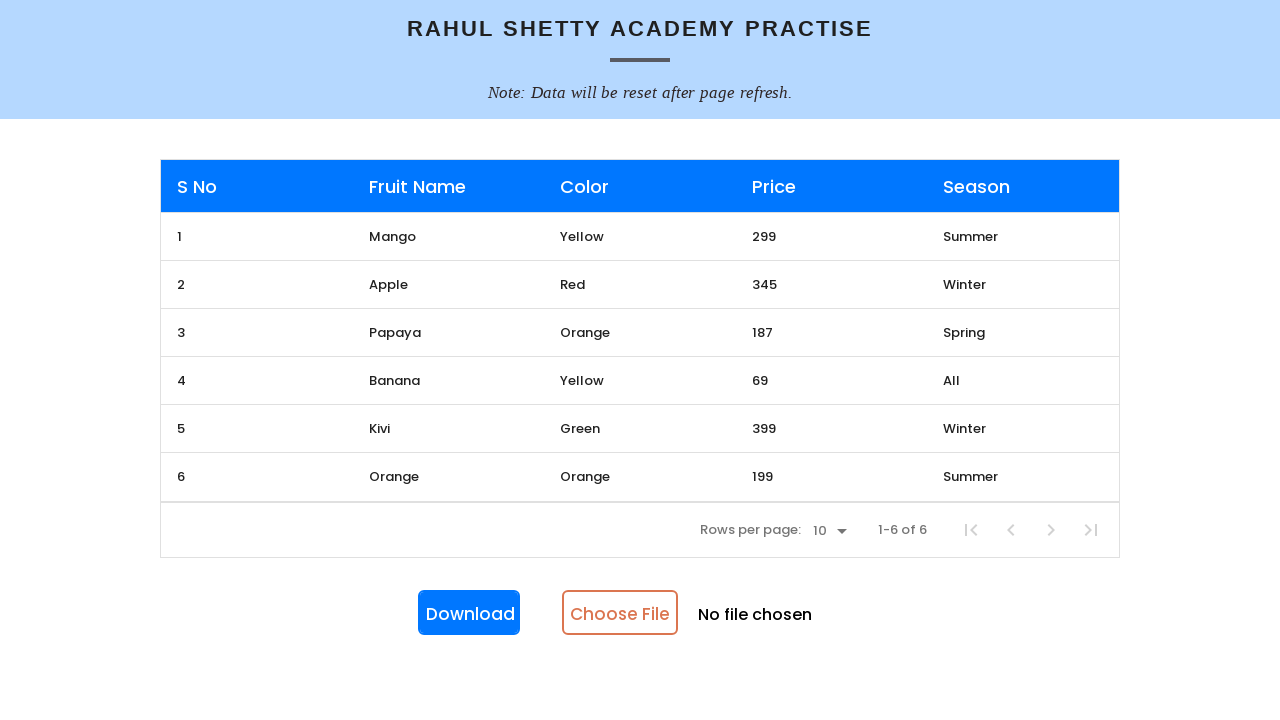

Set downloaded file for upload in file input field
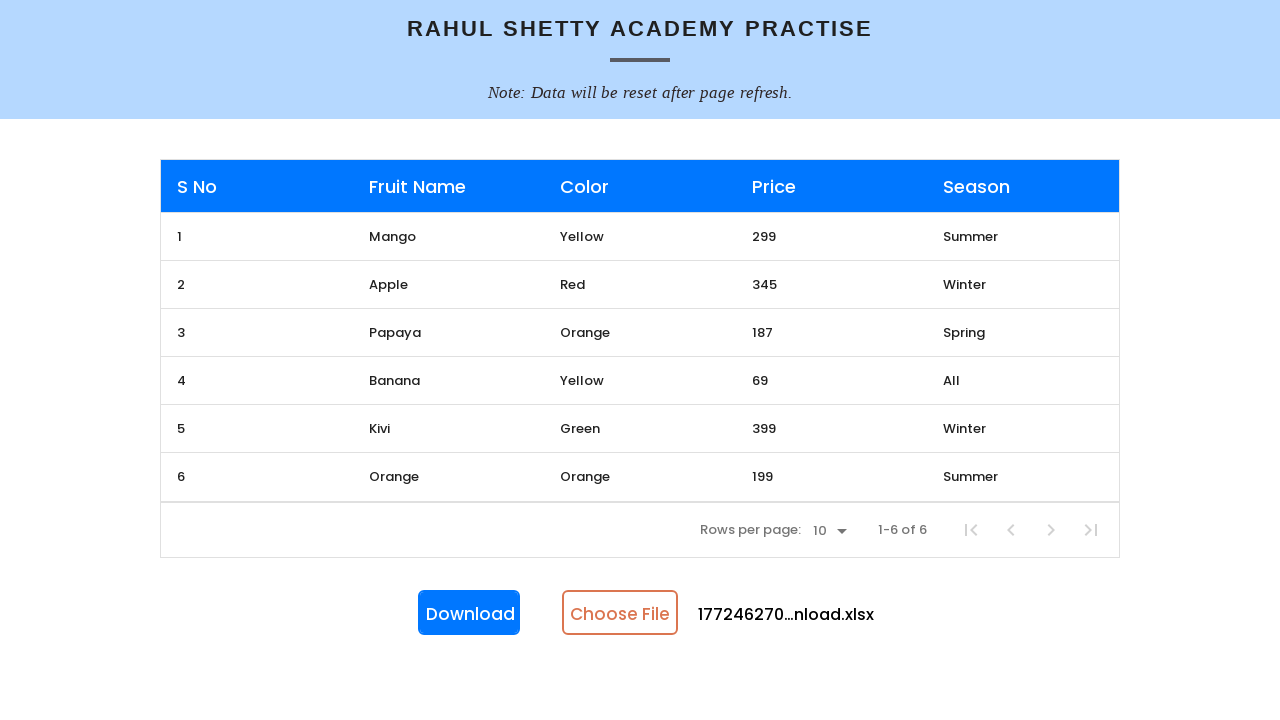

Waited 5 seconds for upload processing
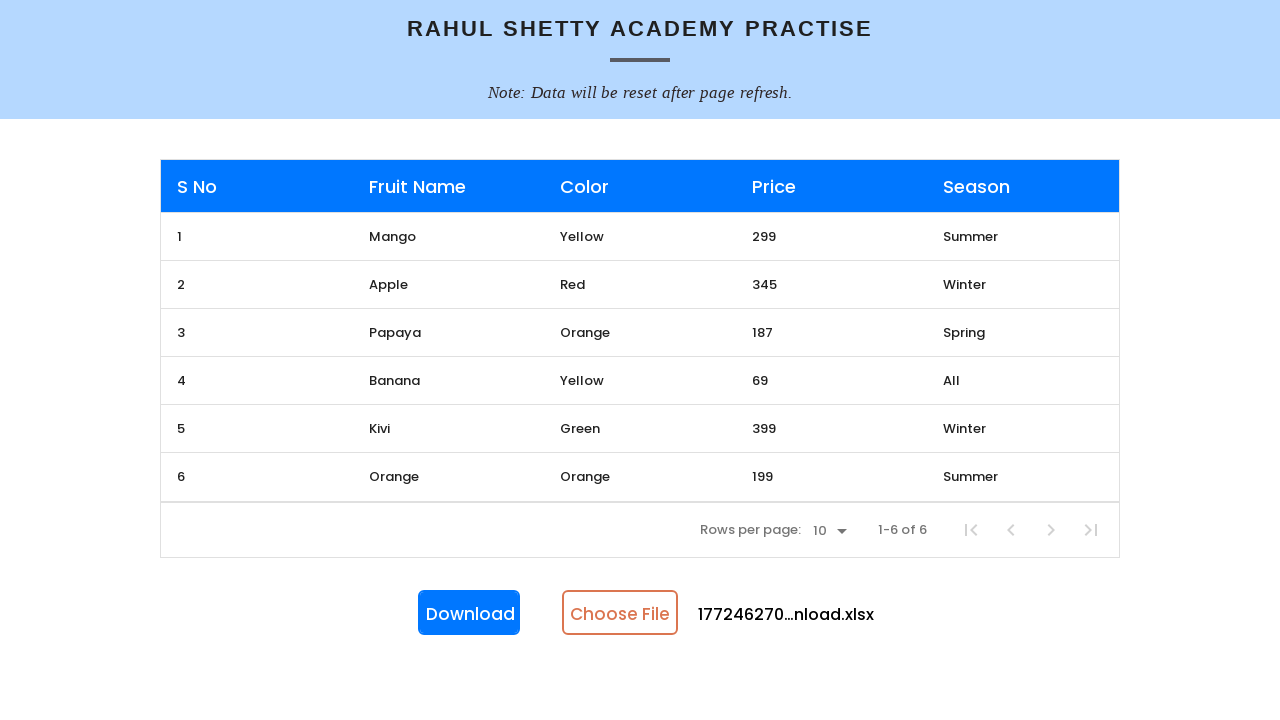

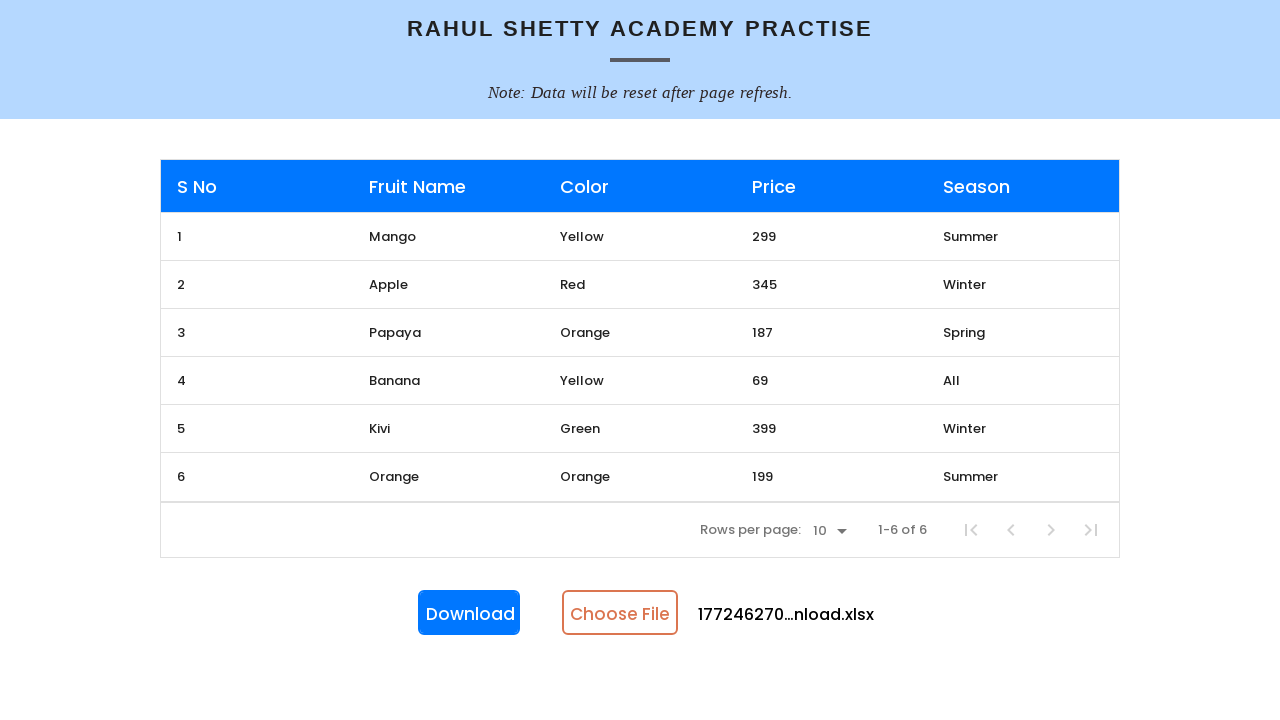